Tests website navigation by finding all links on the page and clicking on a specific link (the 11th link on the page)

Starting URL: https://the-internet.herokuapp.com

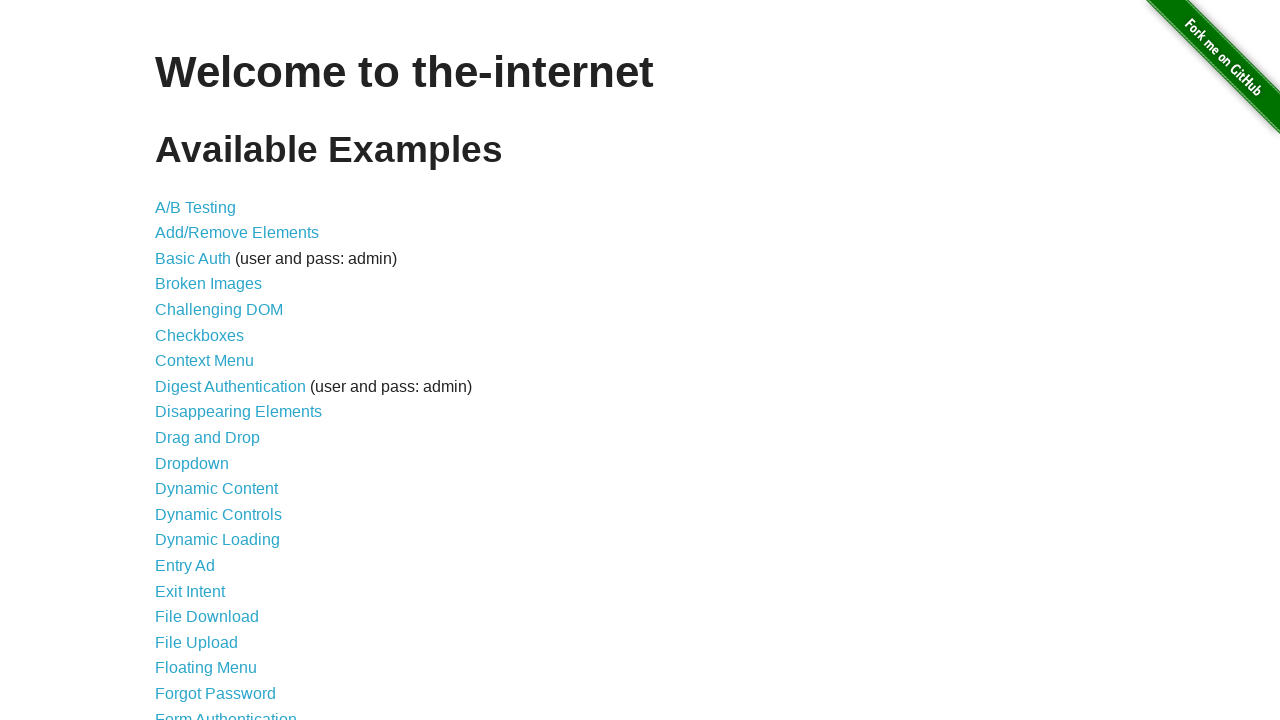

Navigated to the-internet.herokuapp.com
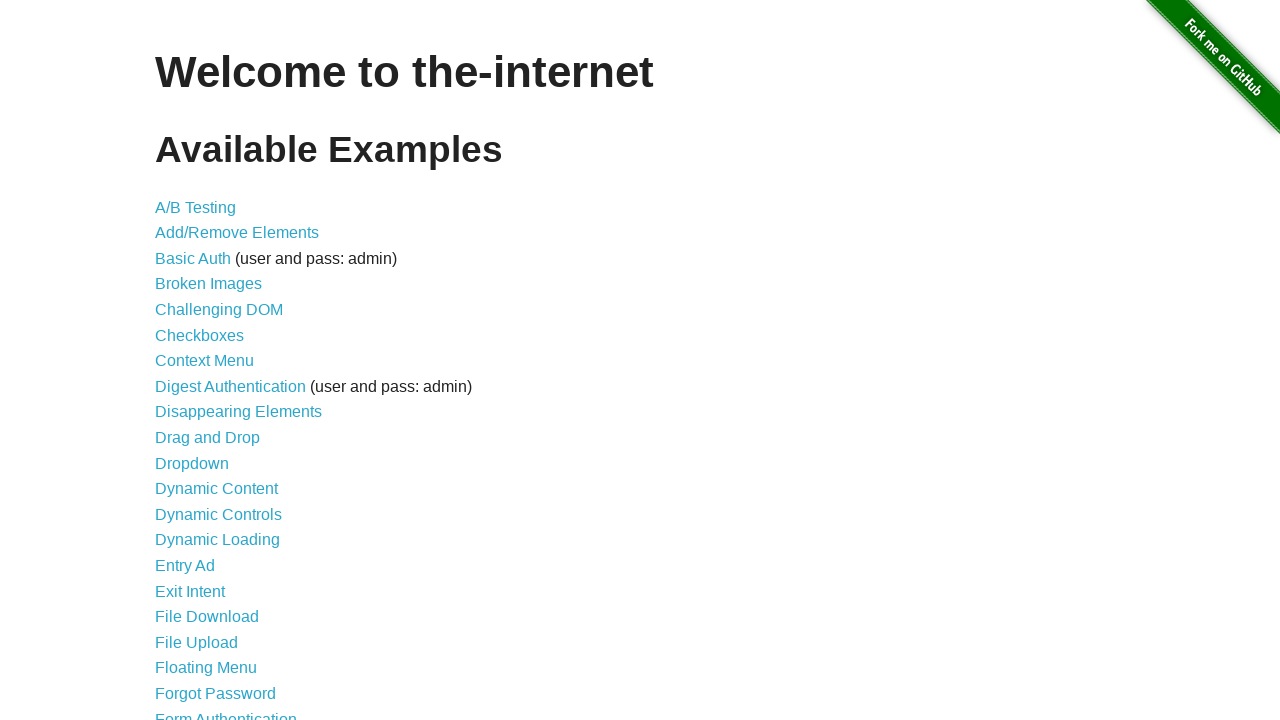

Located all links on the page
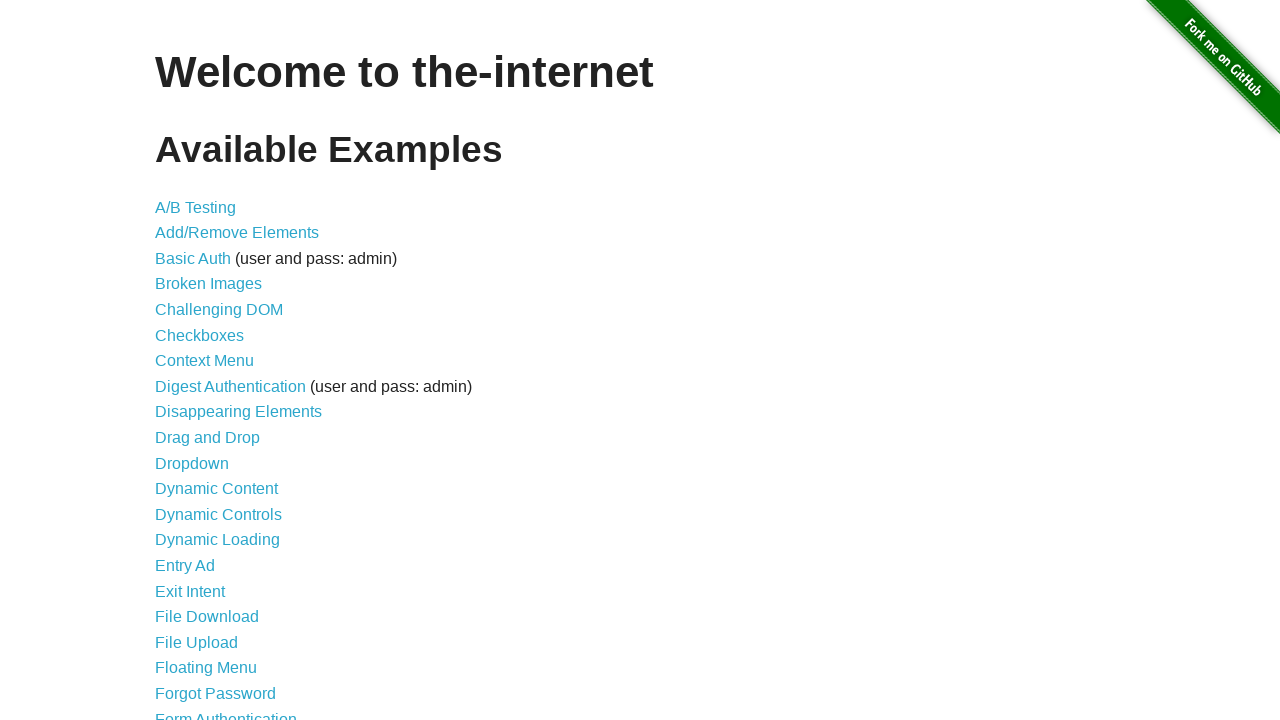

Clicked the 11th link on the page at (208, 438) on a >> nth=10
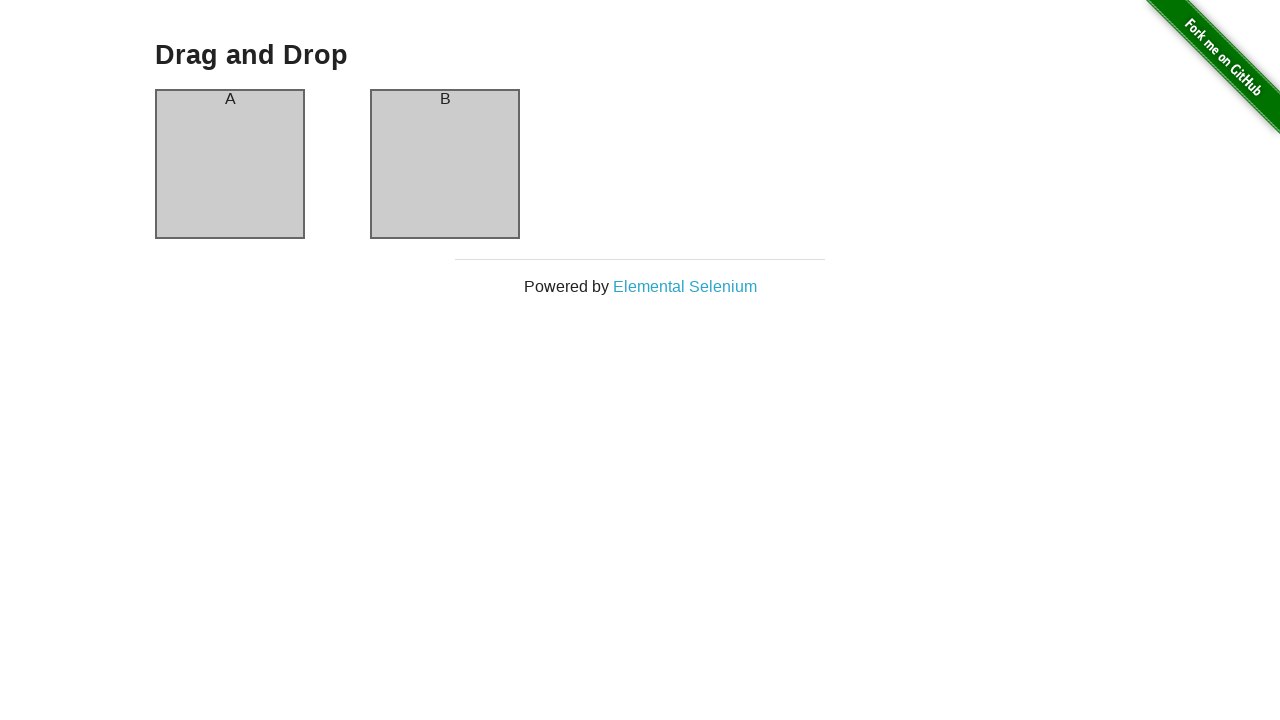

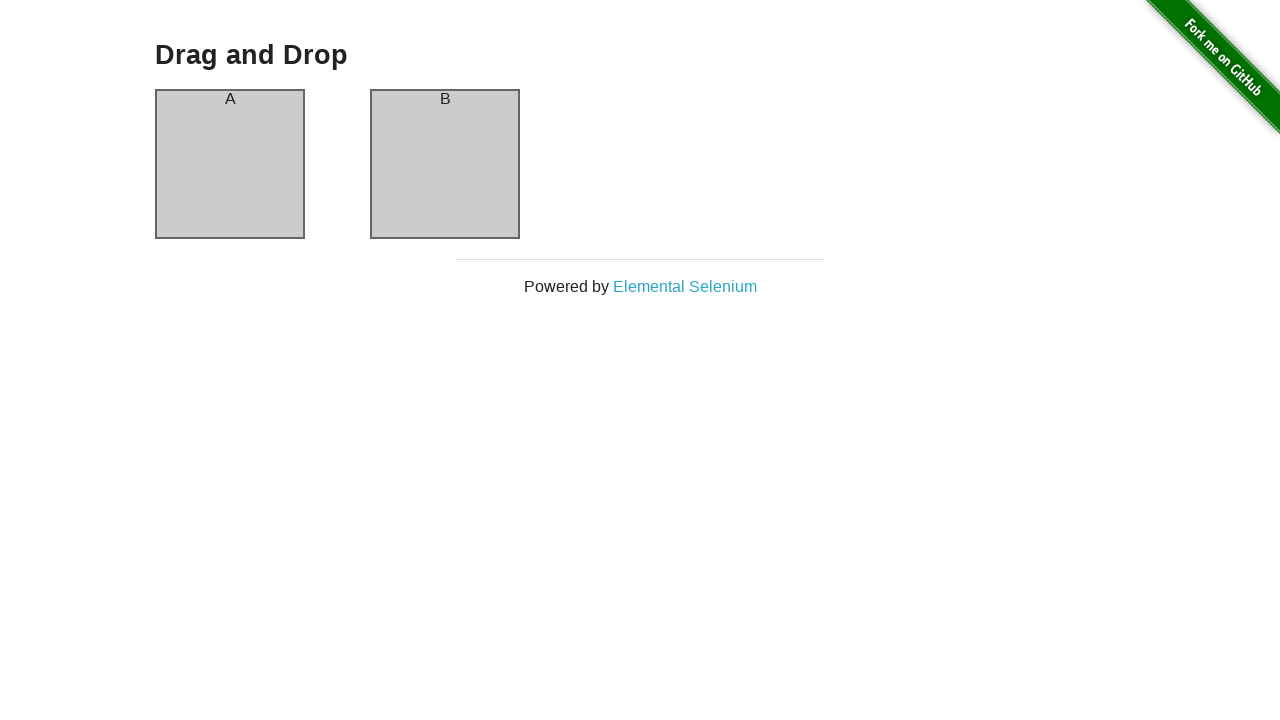